Tests login with empty username field and verifies the error message

Starting URL: https://the-internet.herokuapp.com/login

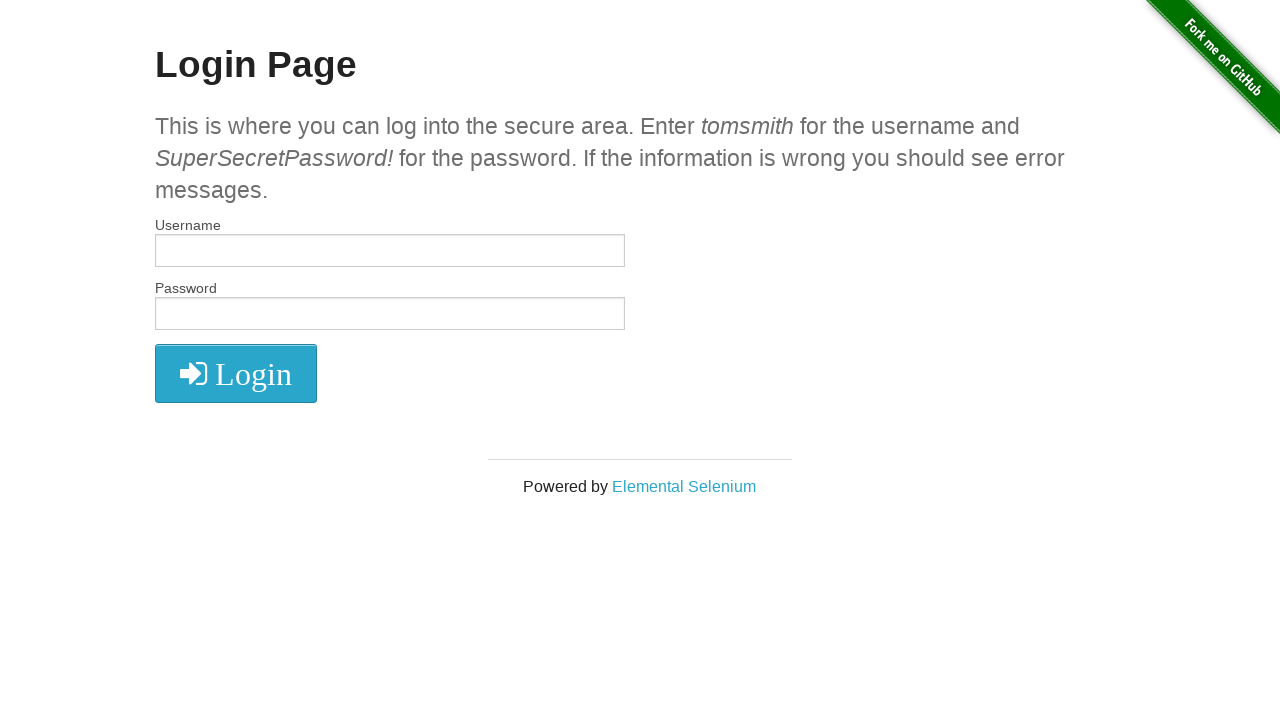

Left username field empty on #username
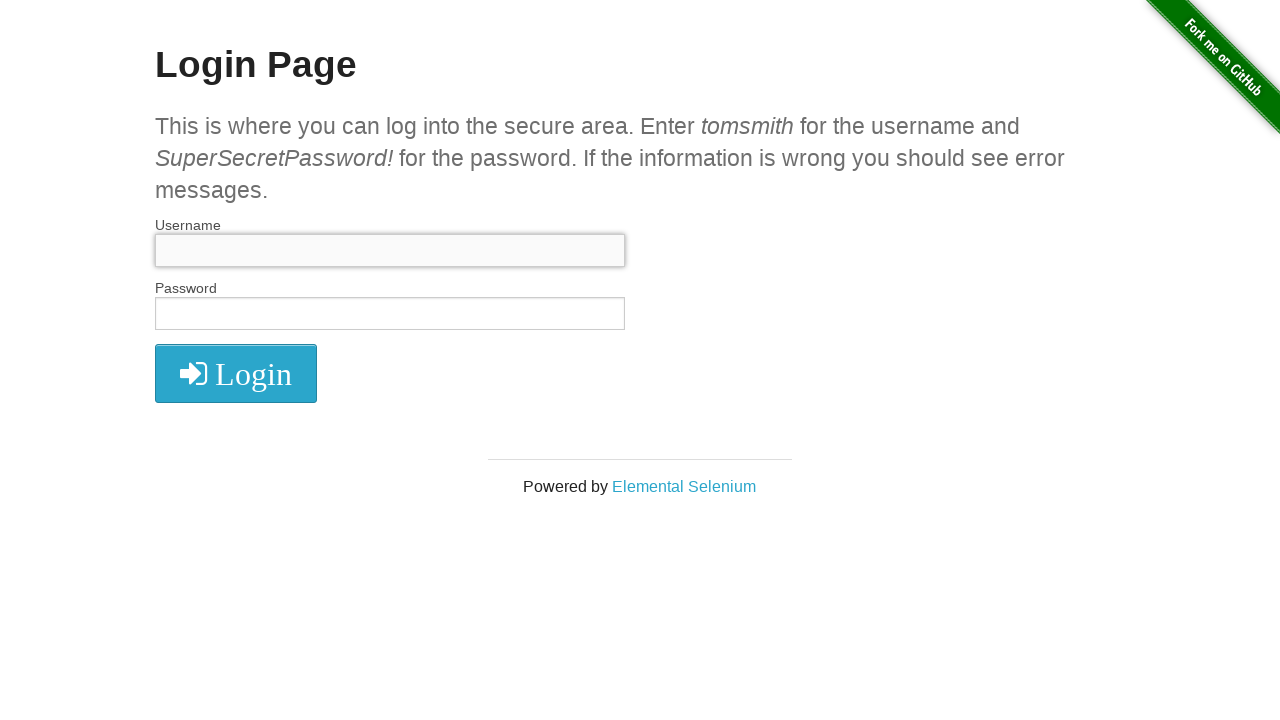

Filled password field with 'SuperSecretPassword!' on #password
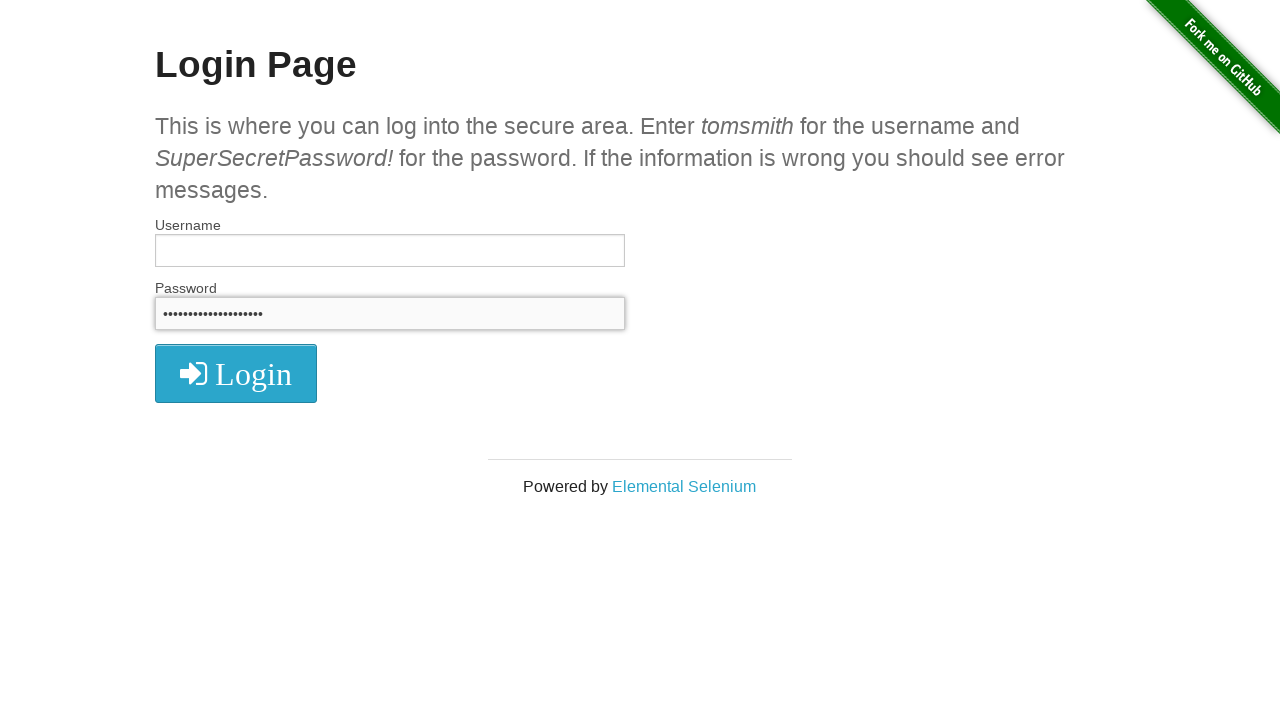

Clicked login button at (236, 373) on .radius
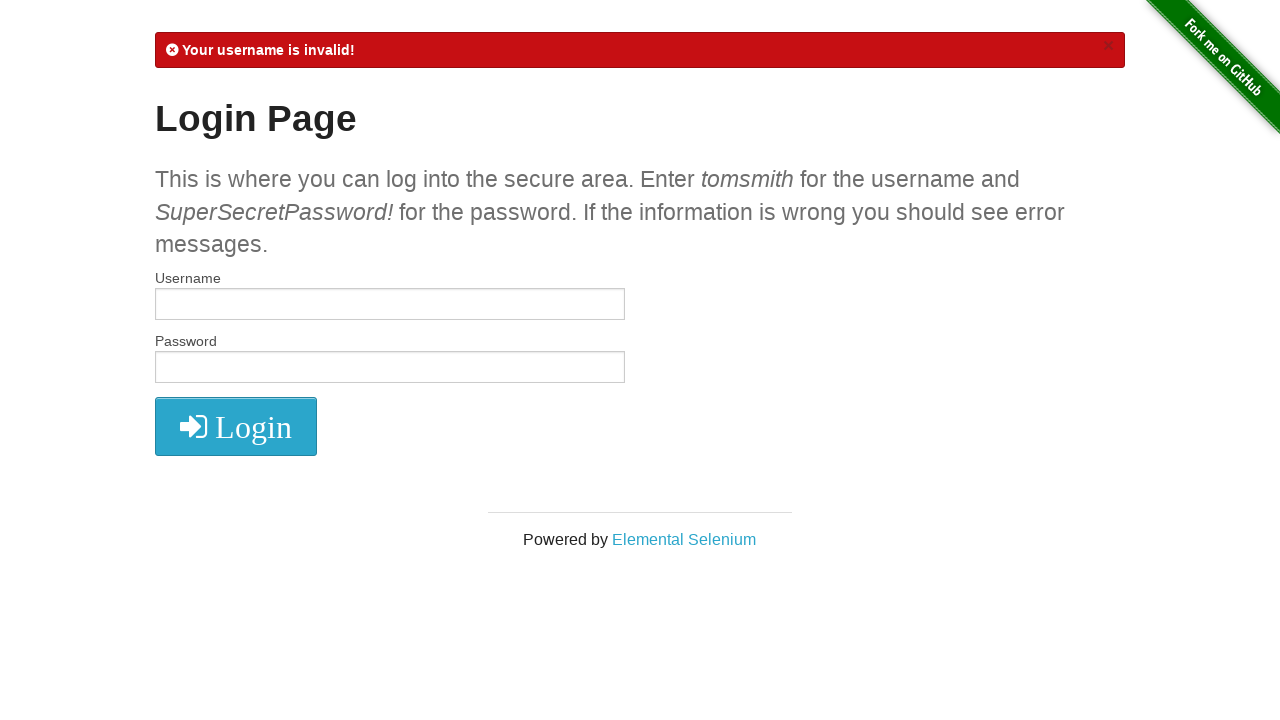

Error message appeared on screen
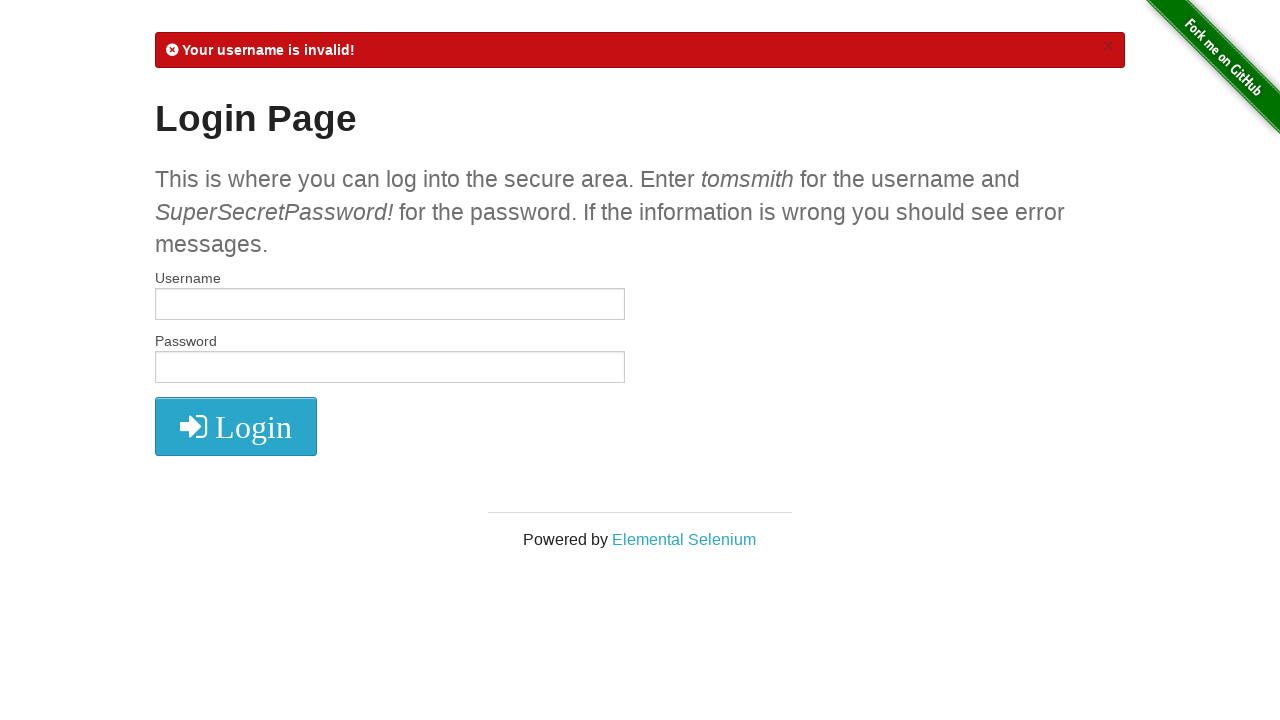

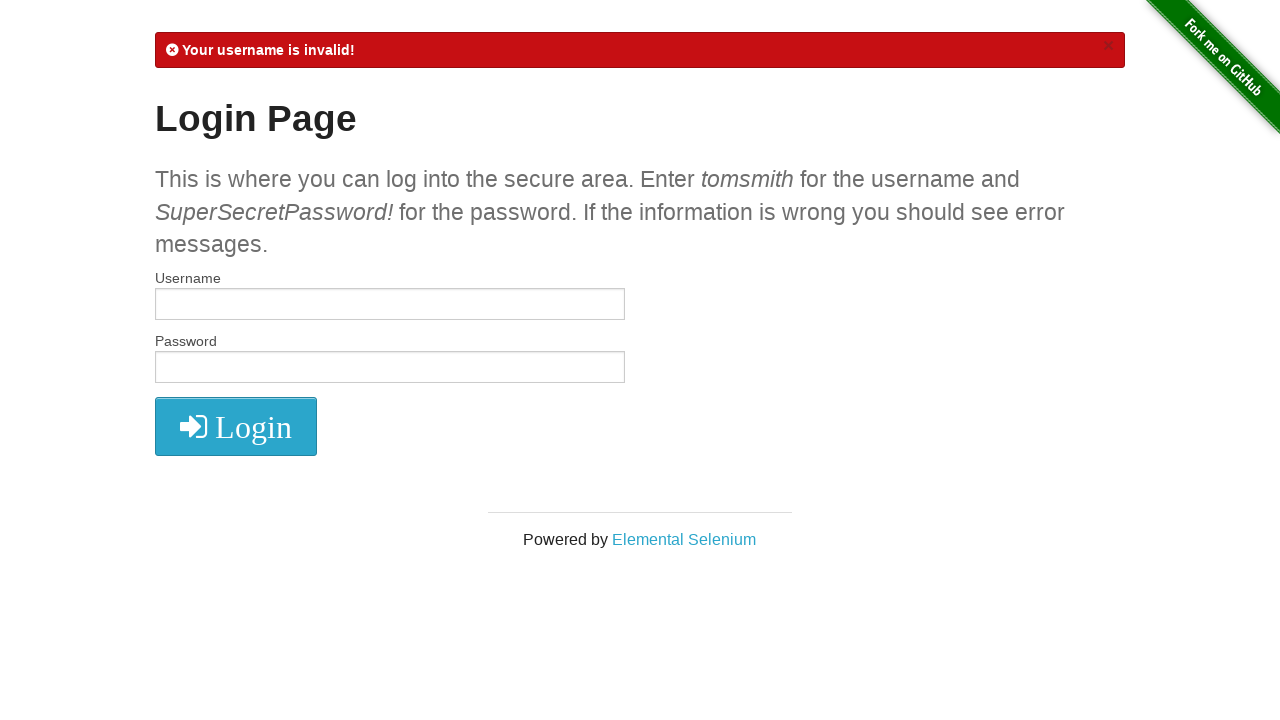